Tests login form validation by attempting to login with a locked out user account, verifying the locked out error message is displayed

Starting URL: https://www.saucedemo.com/

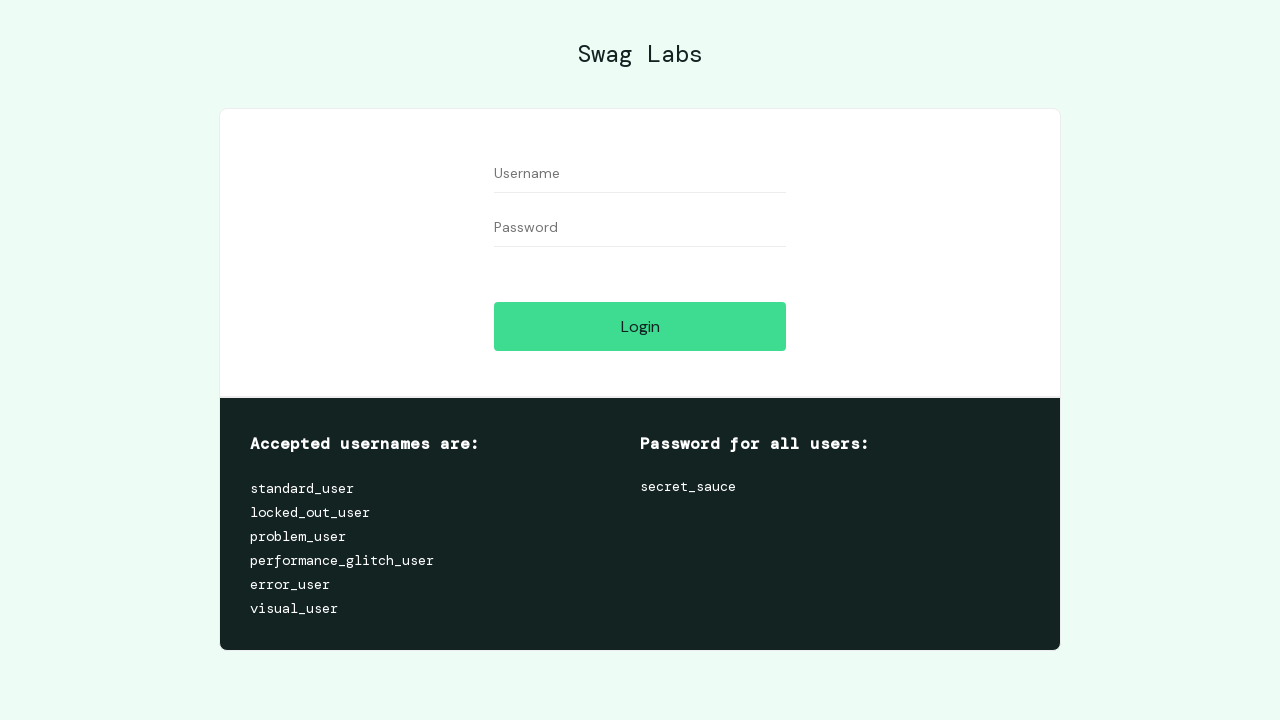

Login button loaded on Sauce Demo login page
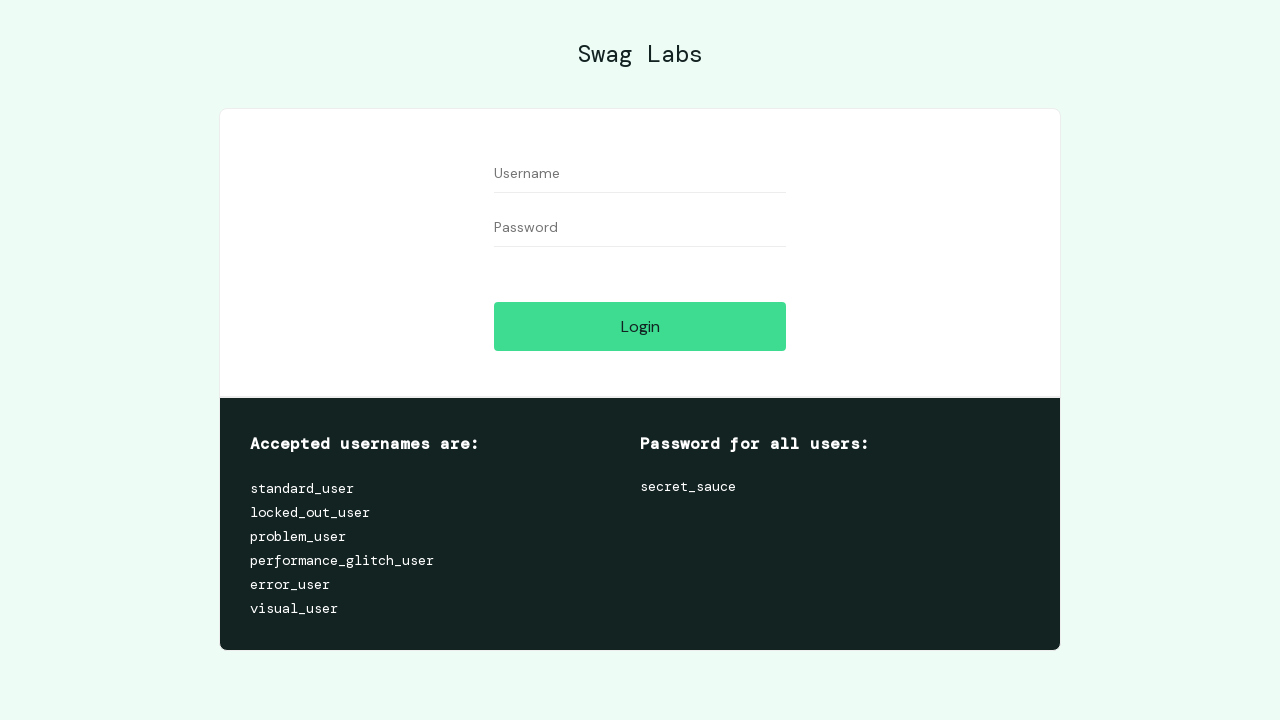

Filled username field with 'locked_out_user' on #user-name
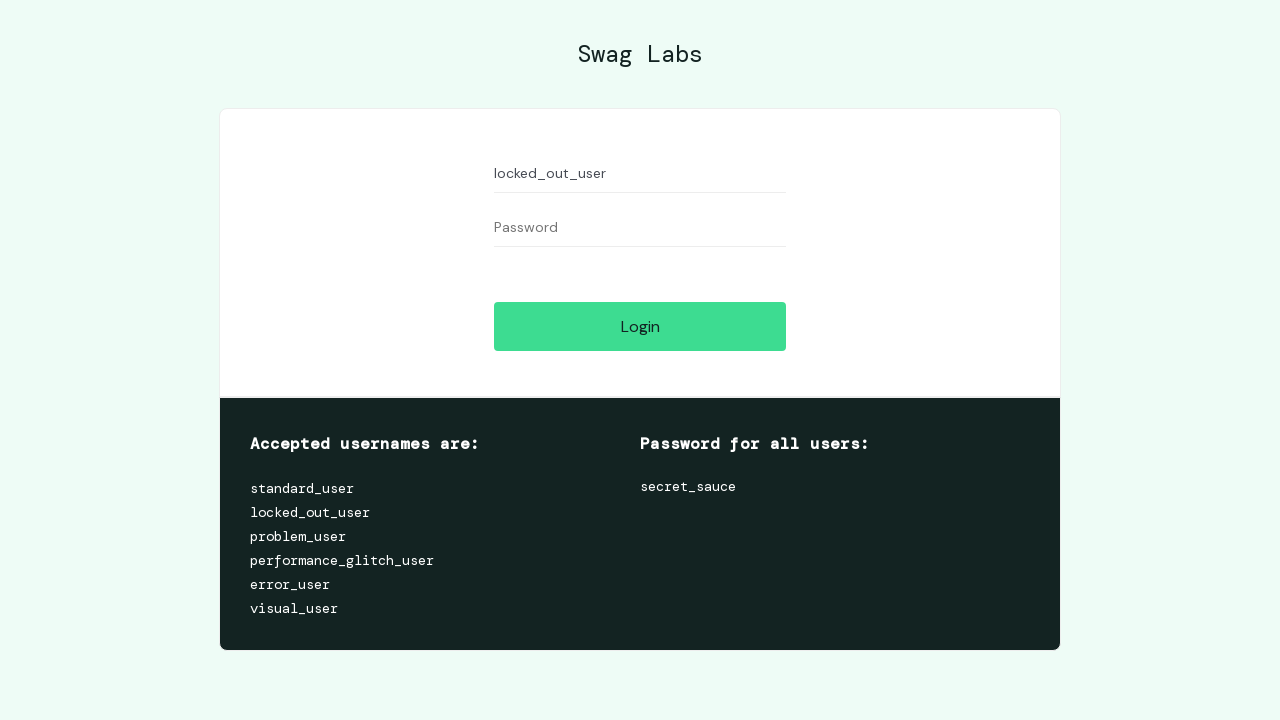

Filled password field with 'secret_sauce' on #password
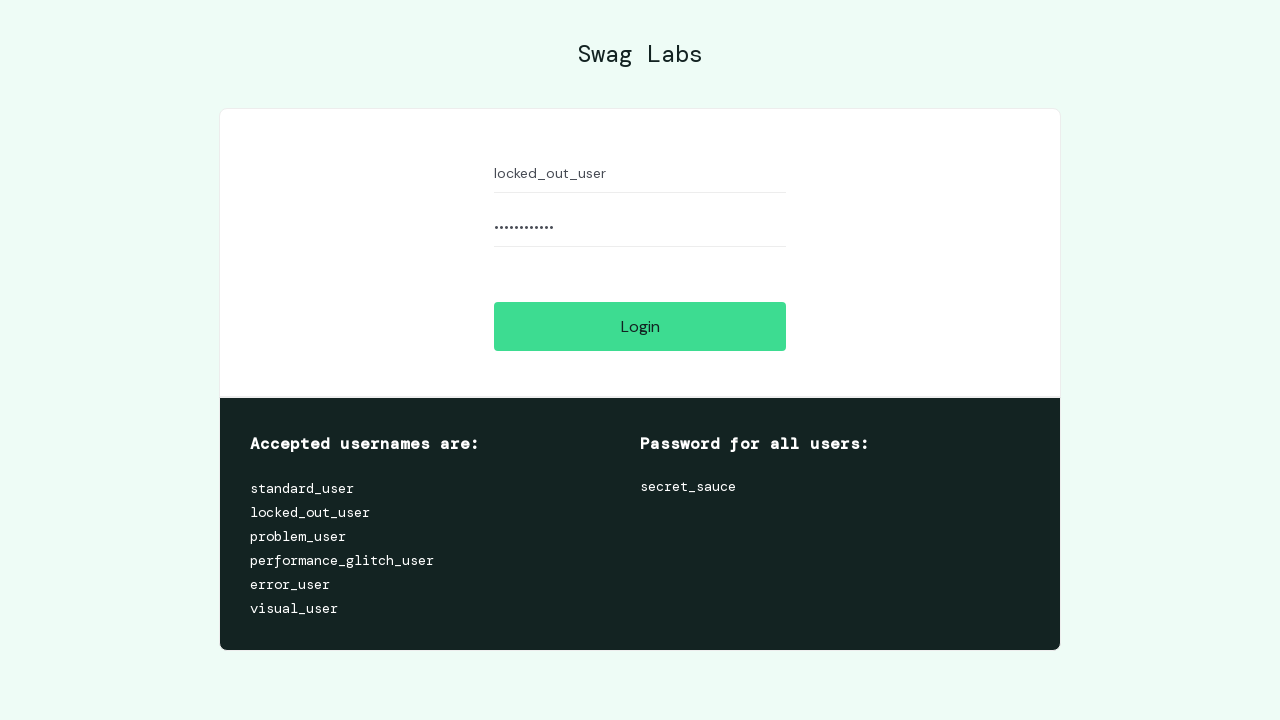

Clicked login button to attempt authentication with locked out user at (640, 326) on #login-button
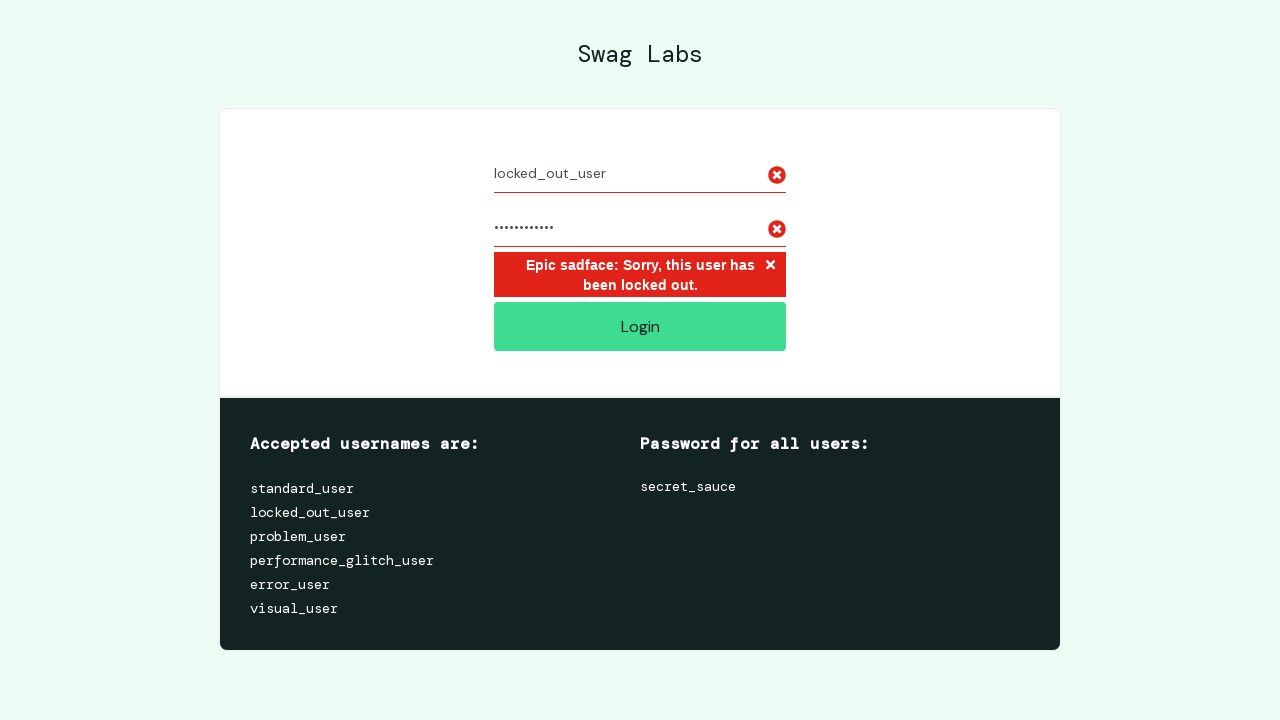

Locked out error message displayed - login validation successful
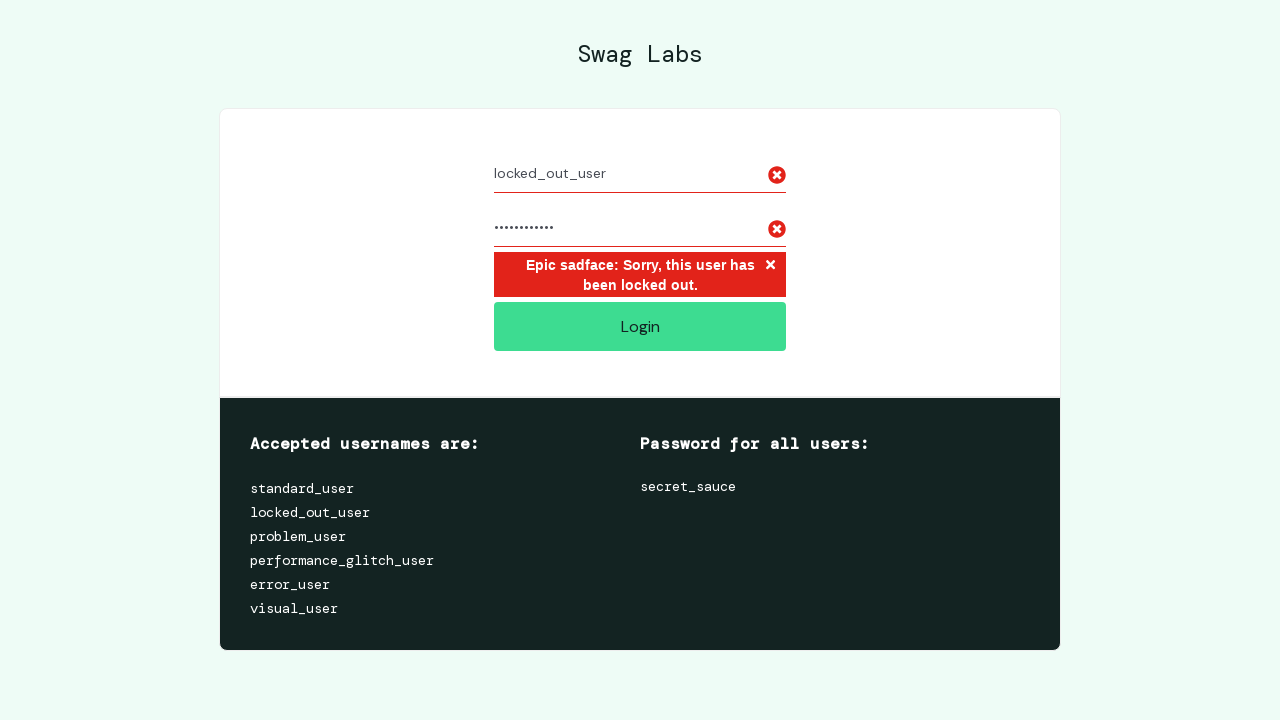

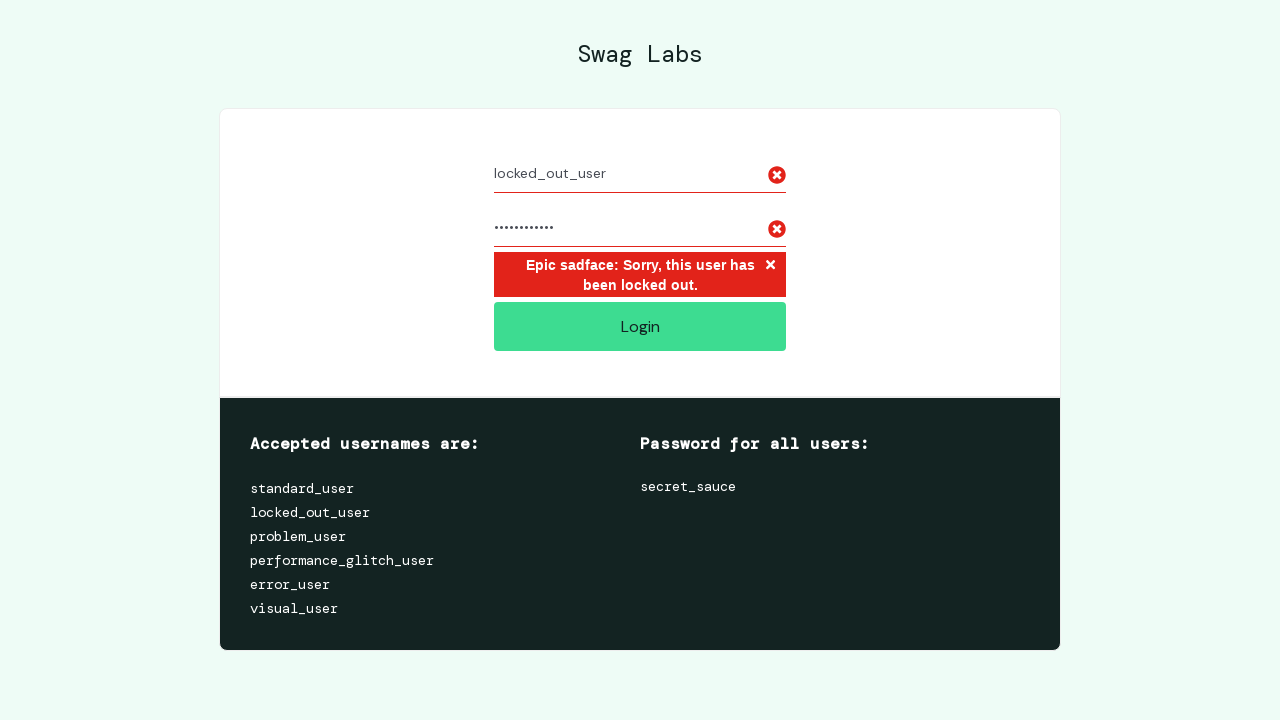